Tests that submitting the login form without any credentials shows a validation error message for missing email

Starting URL: https://app.dev.bmcrm.camp/login

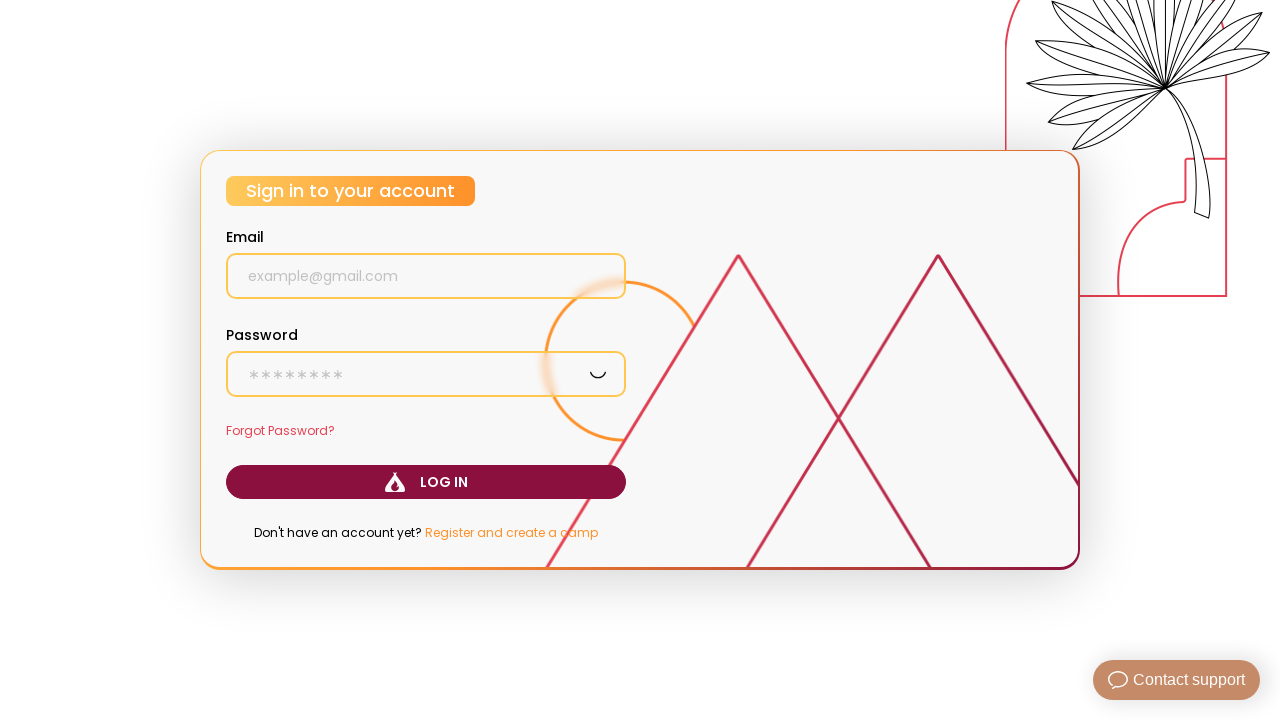

Clicked submit button without providing any credentials at (426, 482) on button[type='submit']
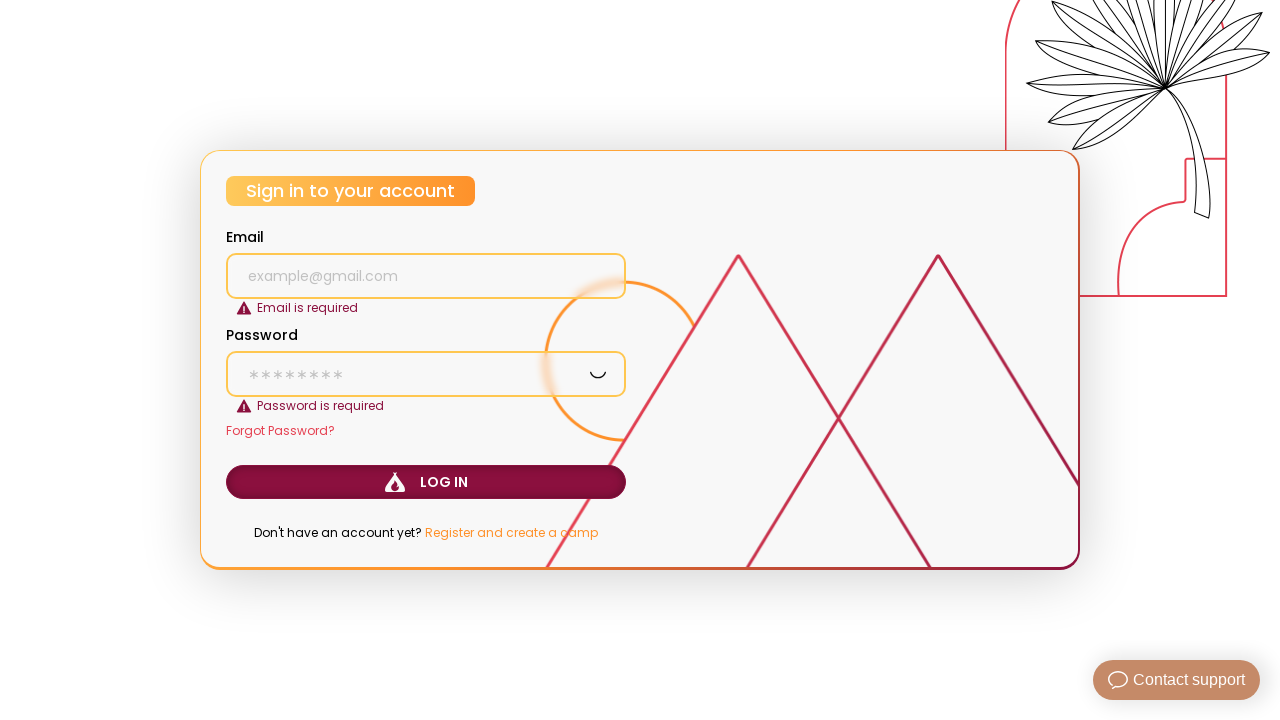

Validation error message 'Email is required' appeared
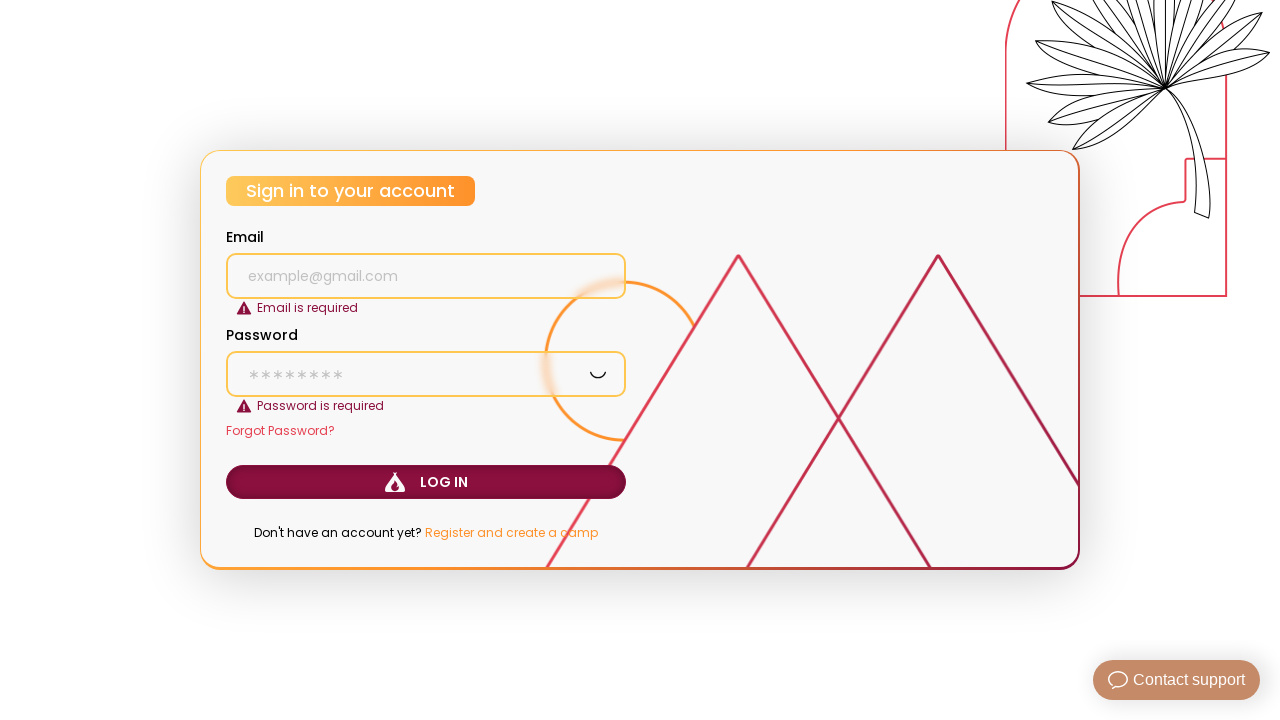

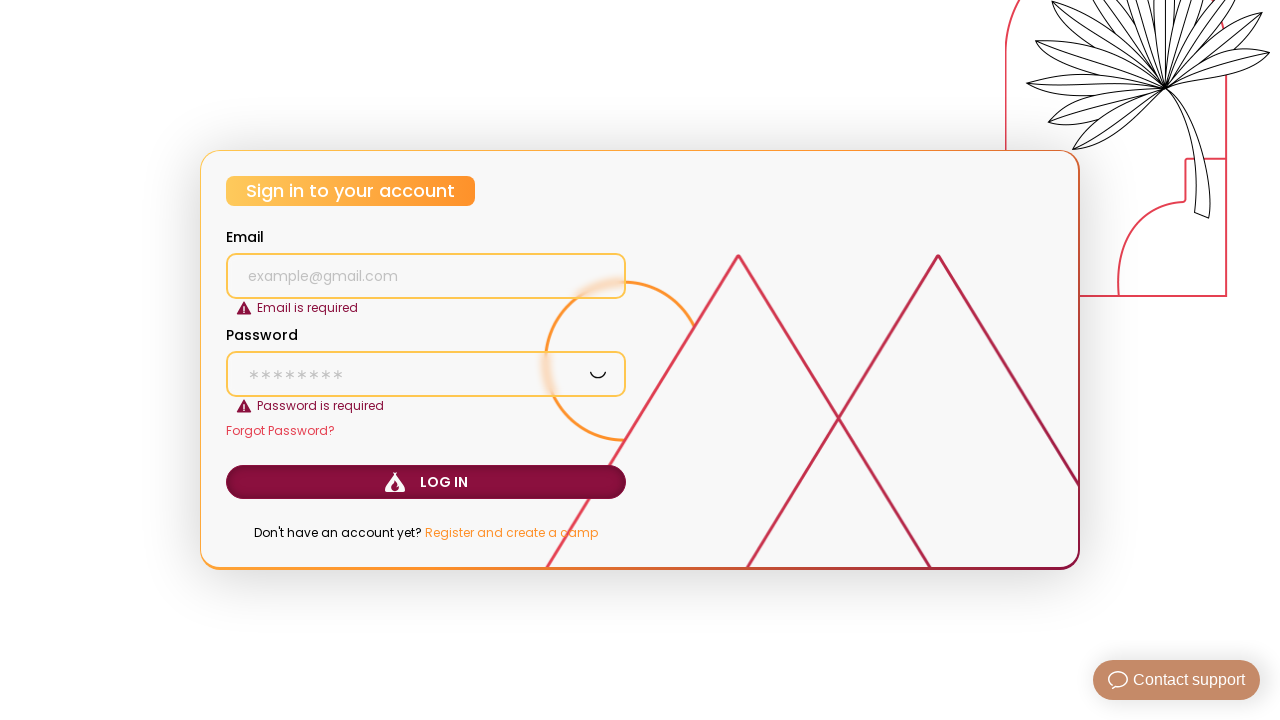